Tests the progress bar functionality

Starting URL: https://demoqa.com/progress-bar

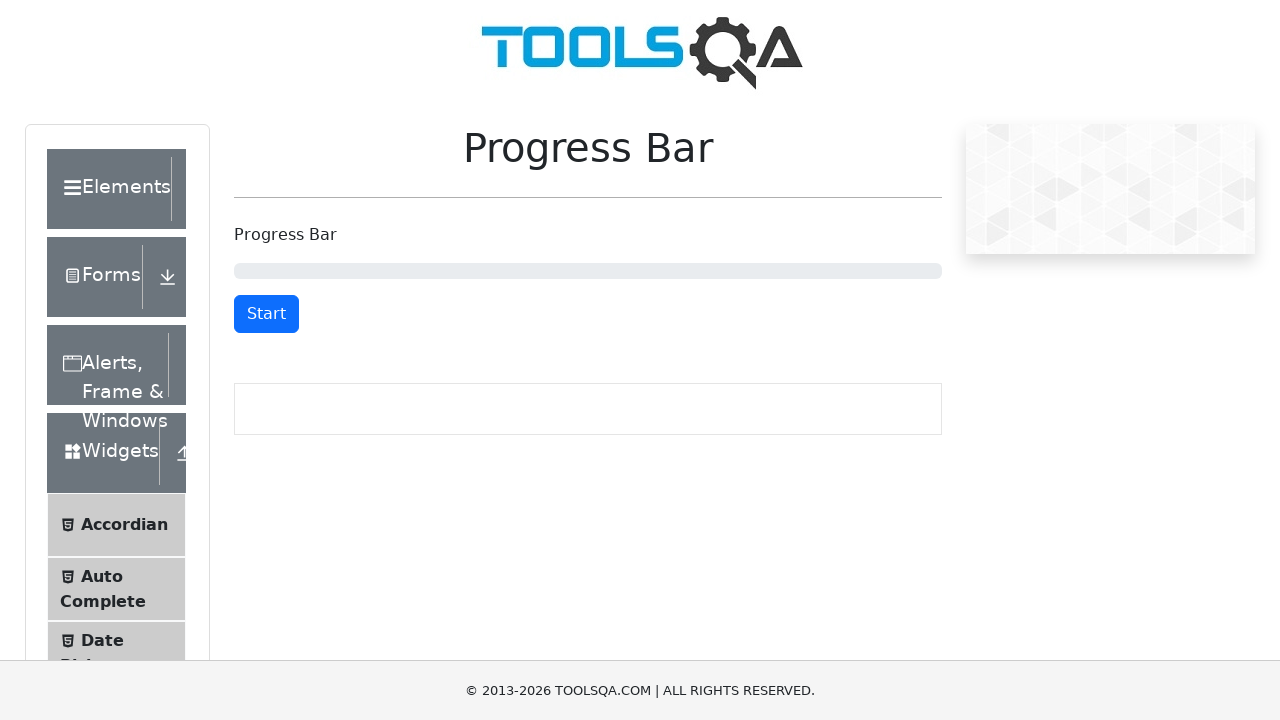

Clicked start button to begin progress bar at (266, 314) on #startStopButton
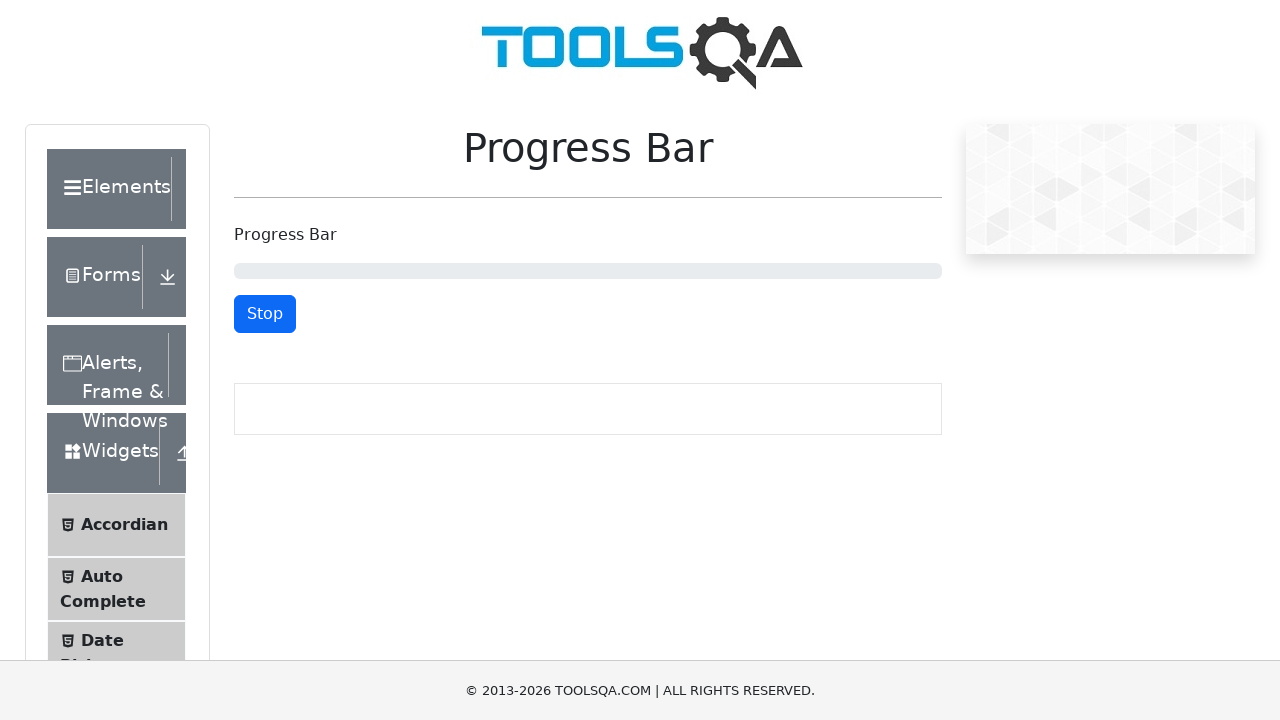

Progress bar completed successfully
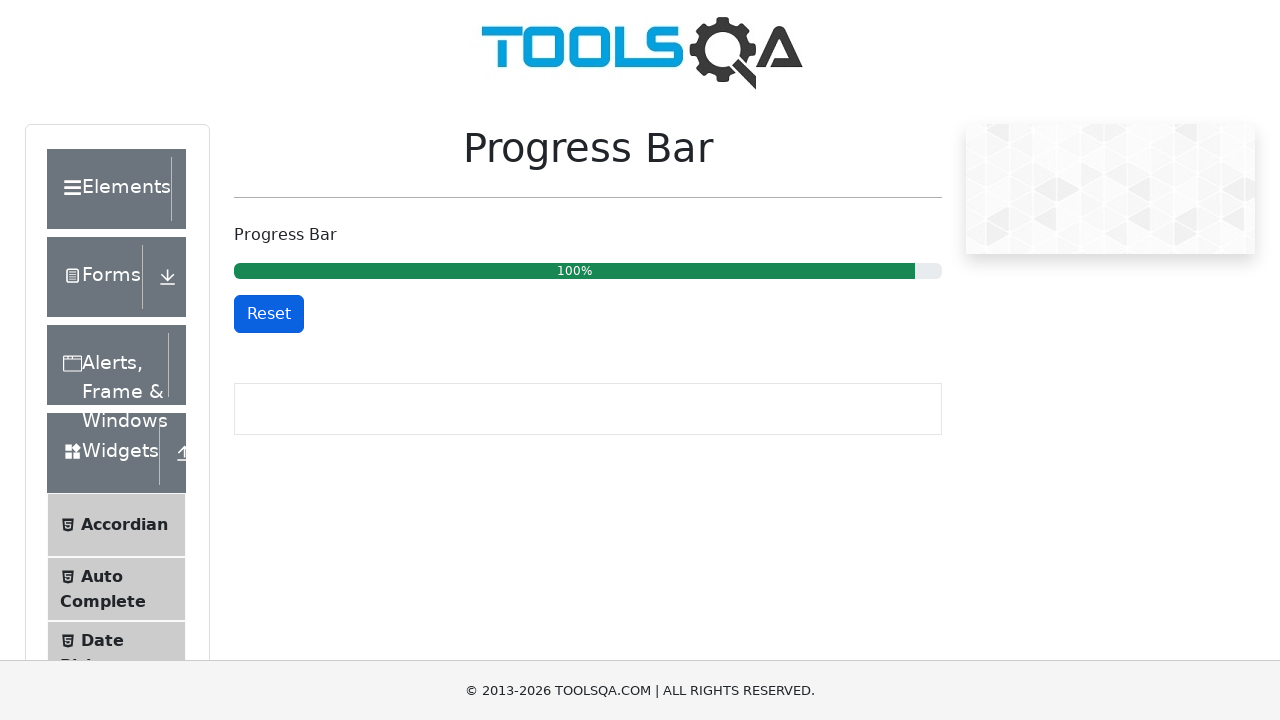

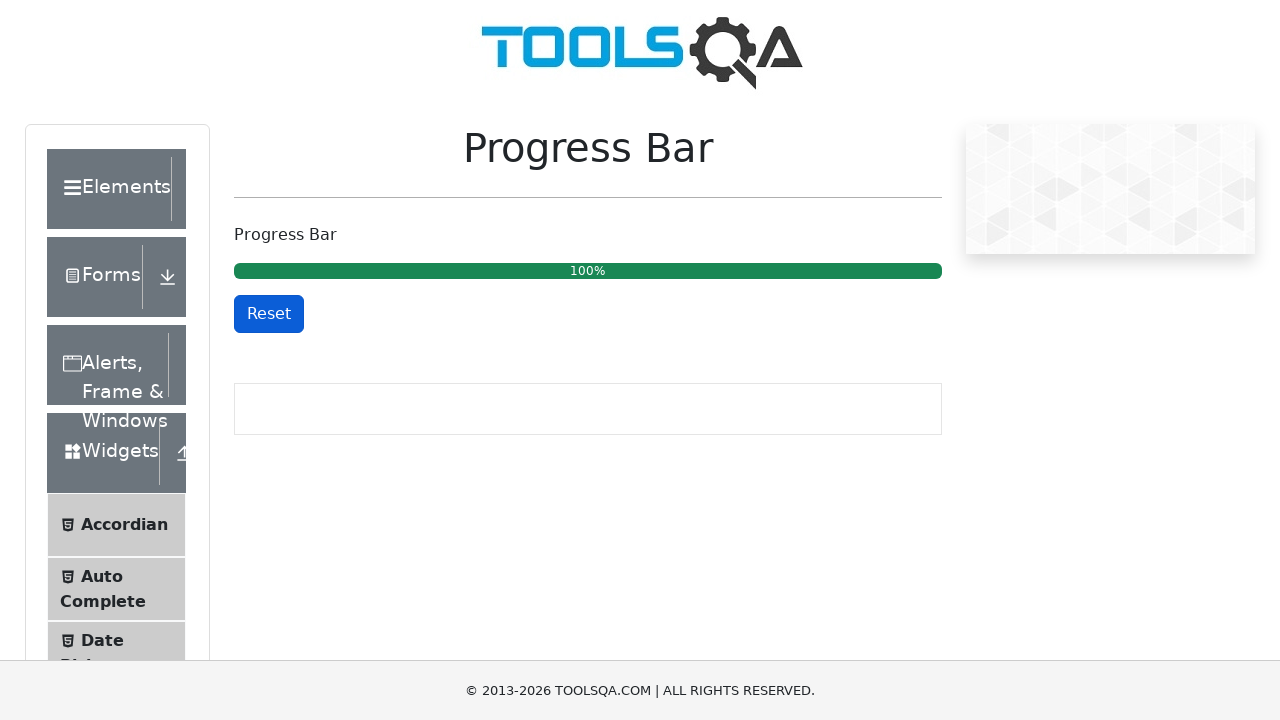